Tests form interaction by navigating to a test blog page and filling in a first name input field with test data.

Starting URL: http://only-testing-blog.blogspot.in/2013/11/new-test.html

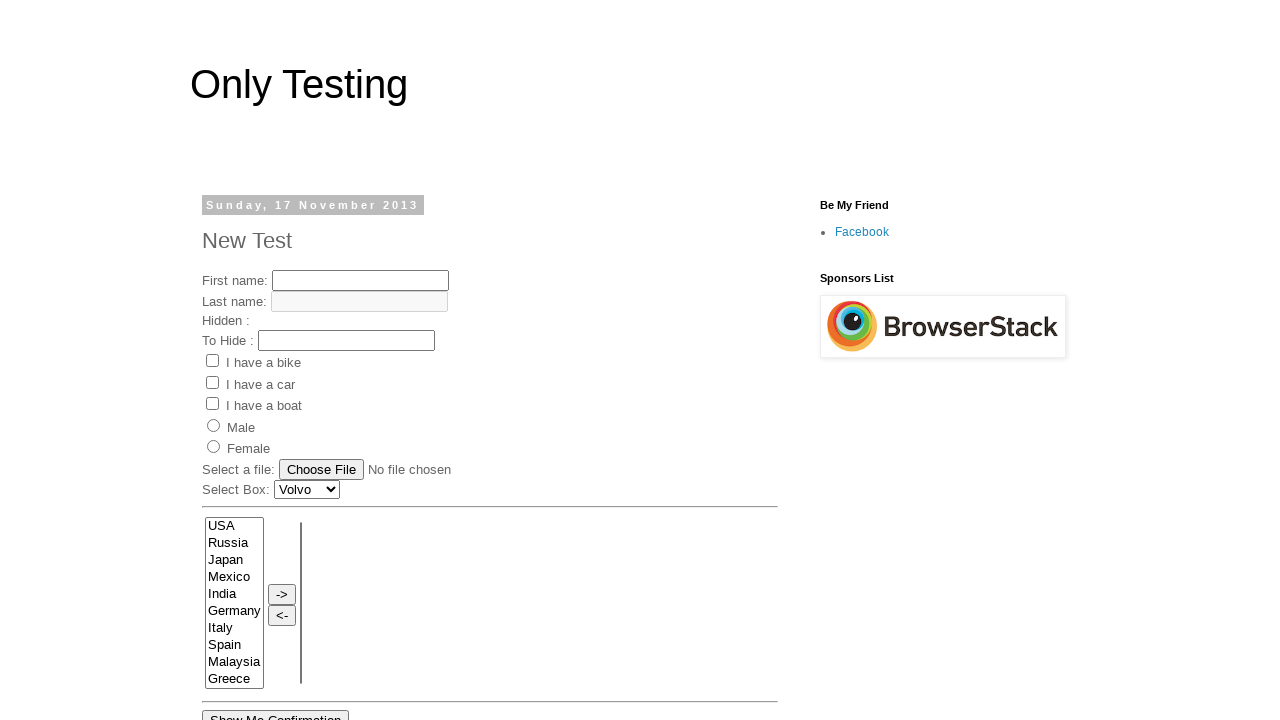

Navigated to test blog page
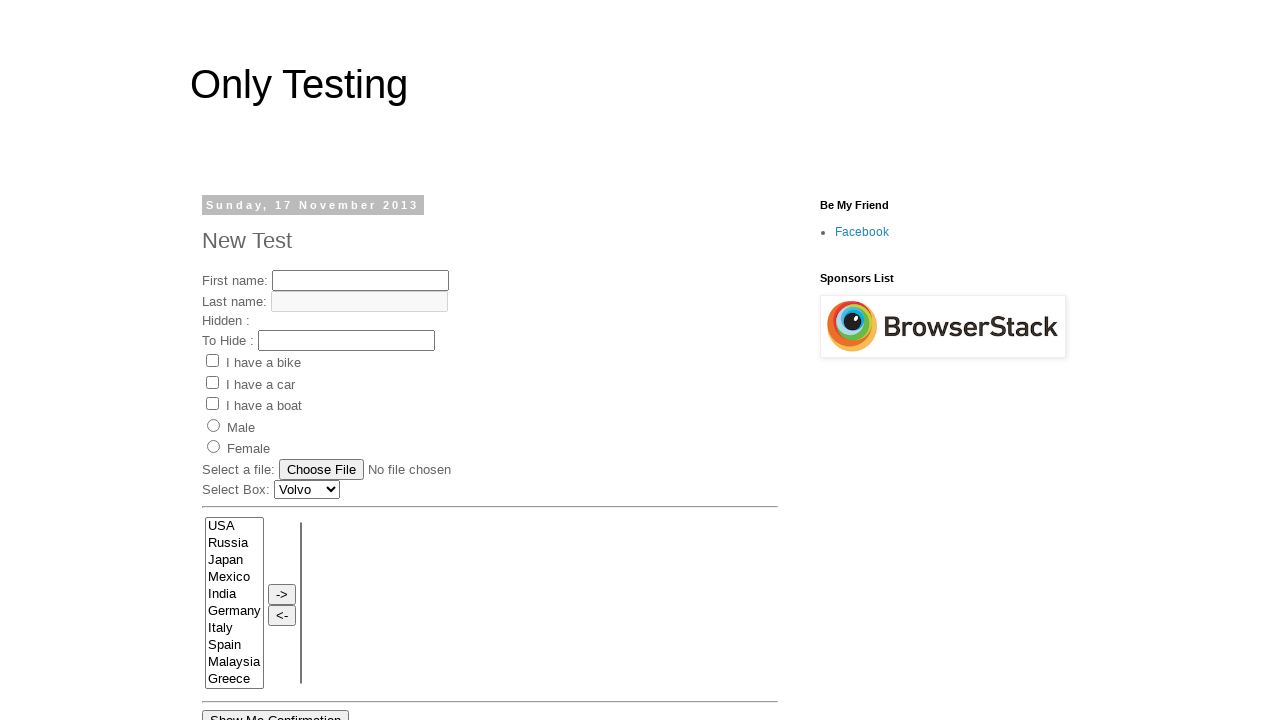

Filled first name input field with 'junittest1 executed' on input[name='fname']
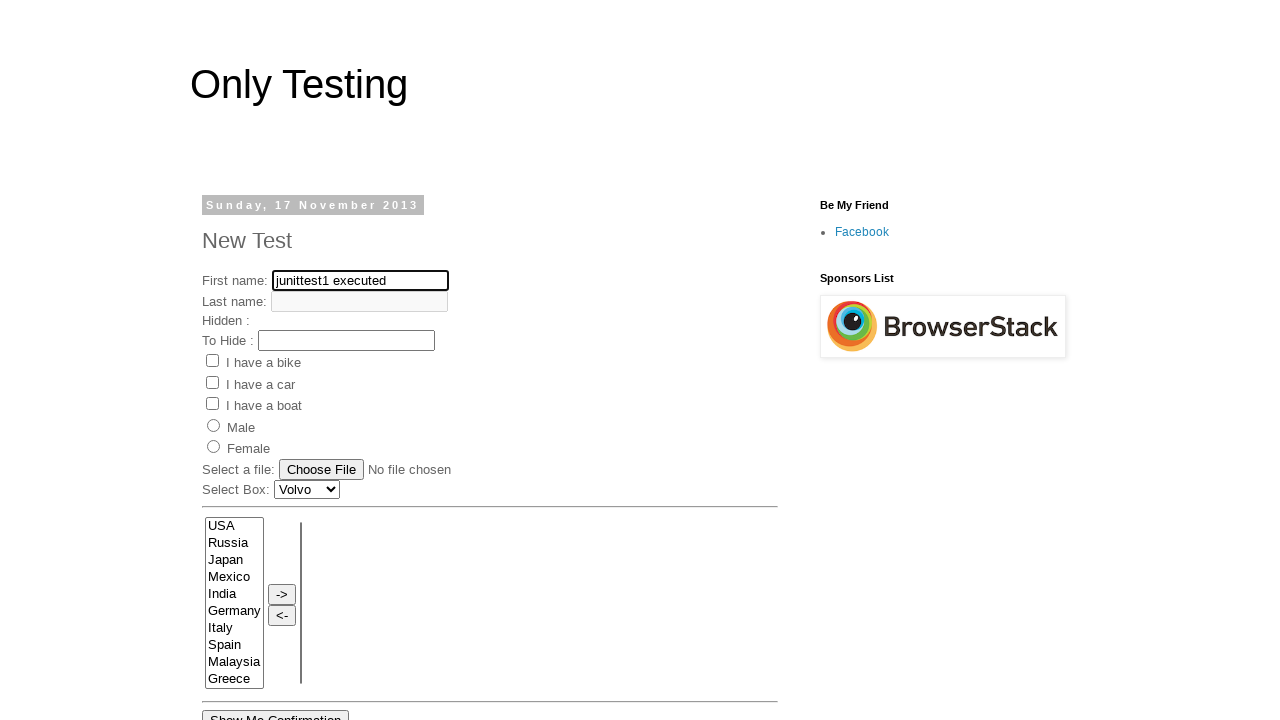

Waited 500ms for input to be registered
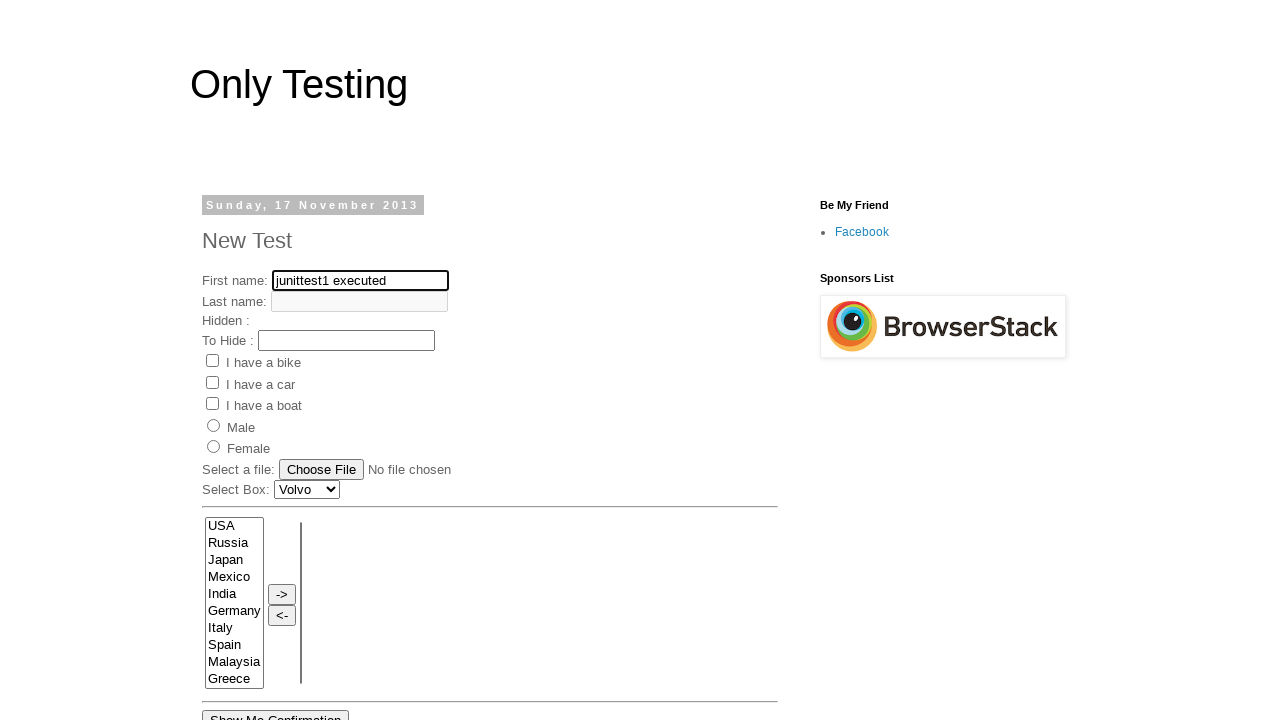

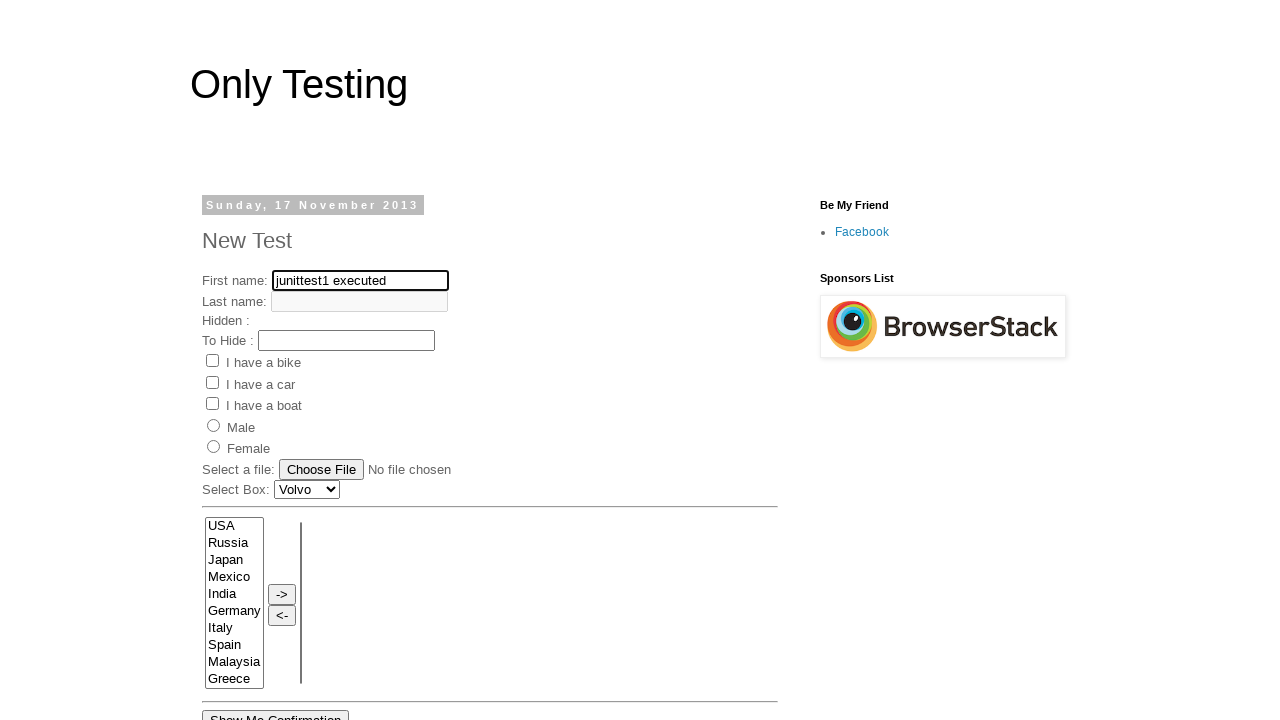